Tests table sorting functionality by clicking on the Last Name column header to sort the data table

Starting URL: https://the-internet.herokuapp.com/tables

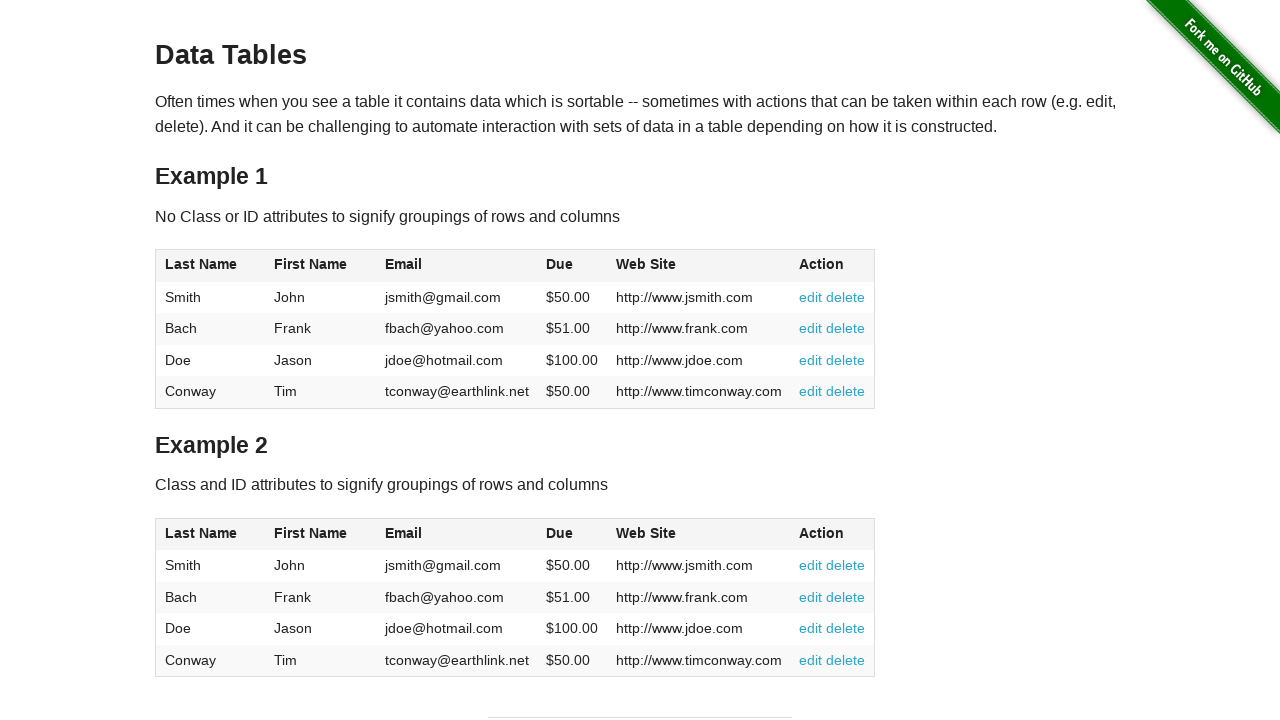

Clicked Last Name column header to sort table at (210, 266) on #table1 thead tr th:nth-child(1)
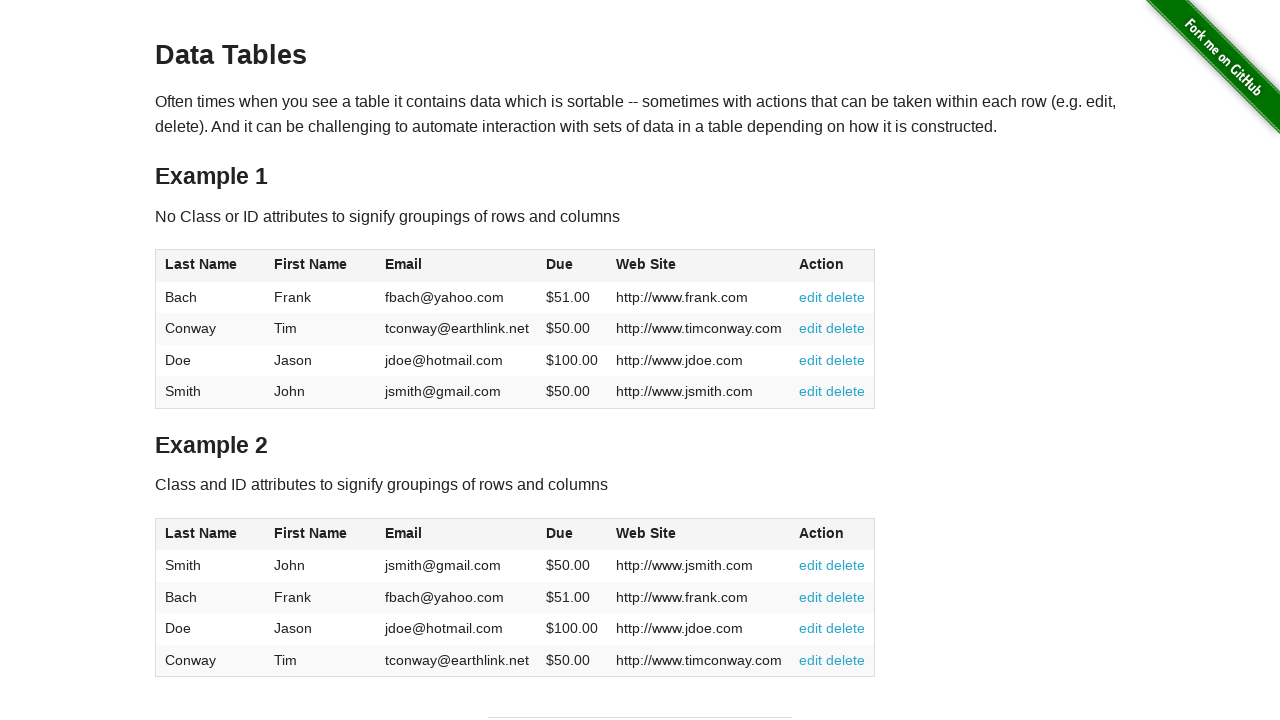

Table rows loaded after sorting by Last Name
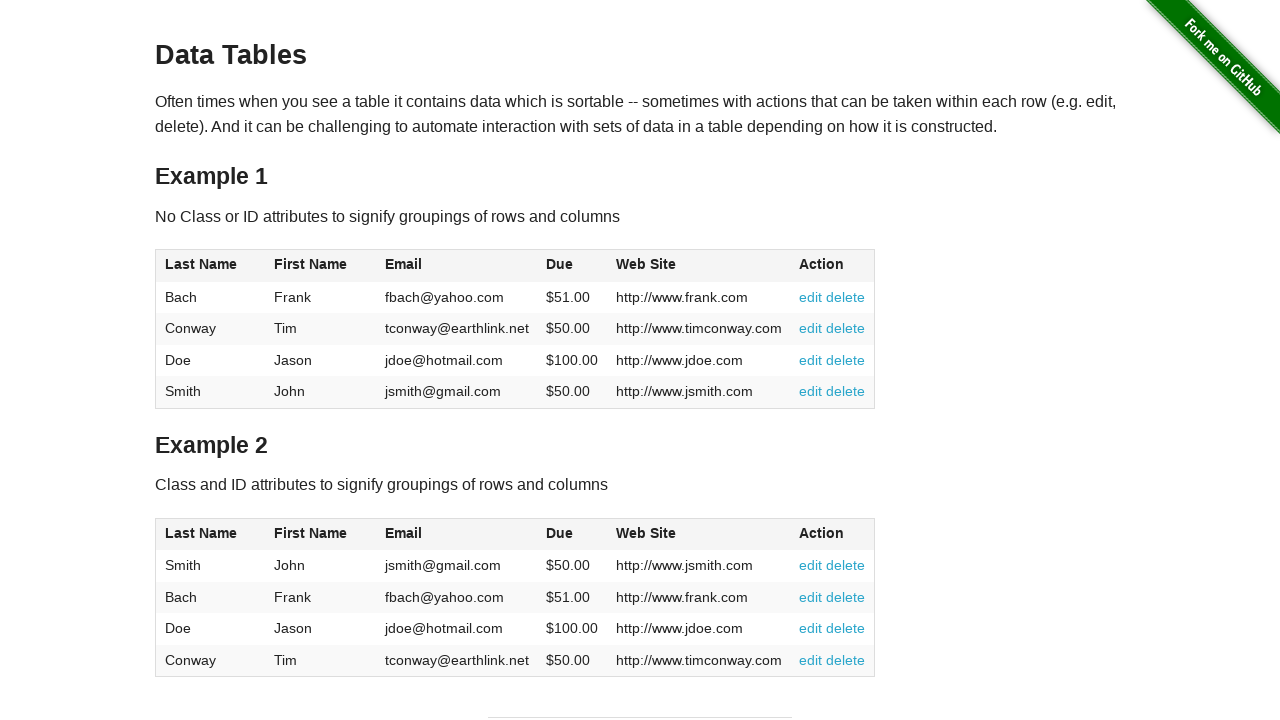

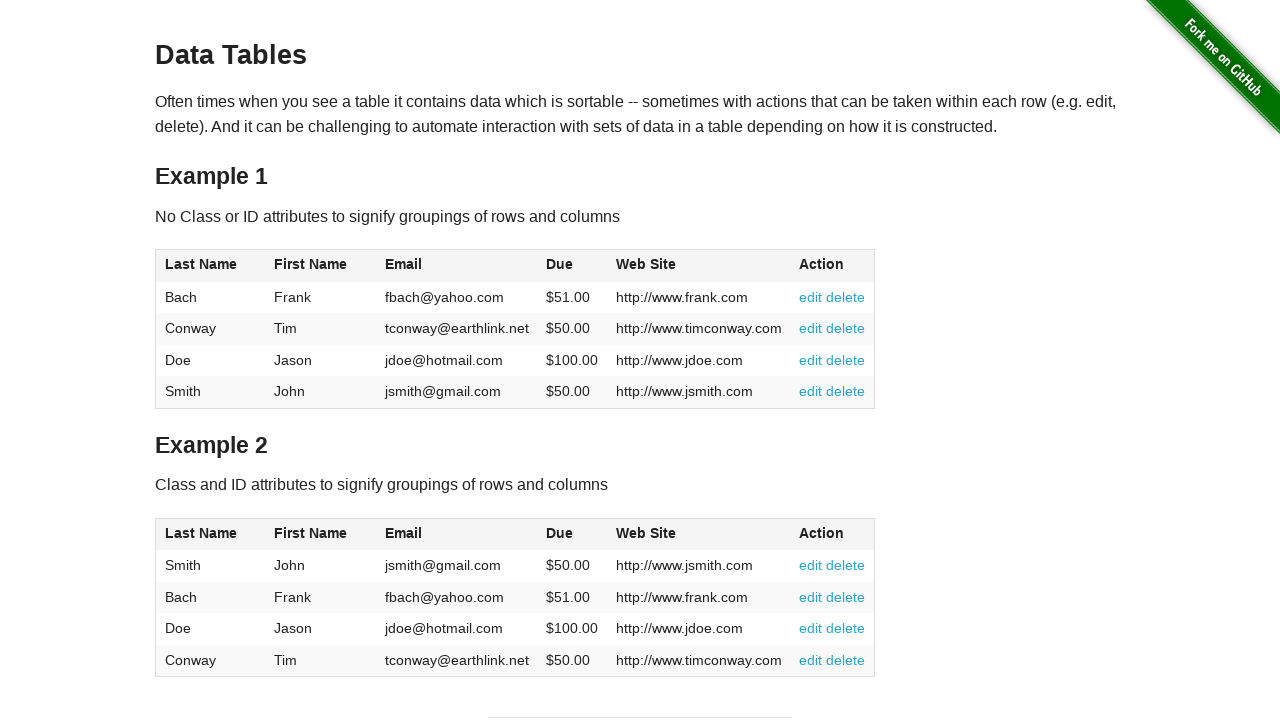